Navigates to the Demo Tables section and interacts with the Employee Basic Information table to verify the last row data is accessible

Starting URL: http://automationbykrishna.com

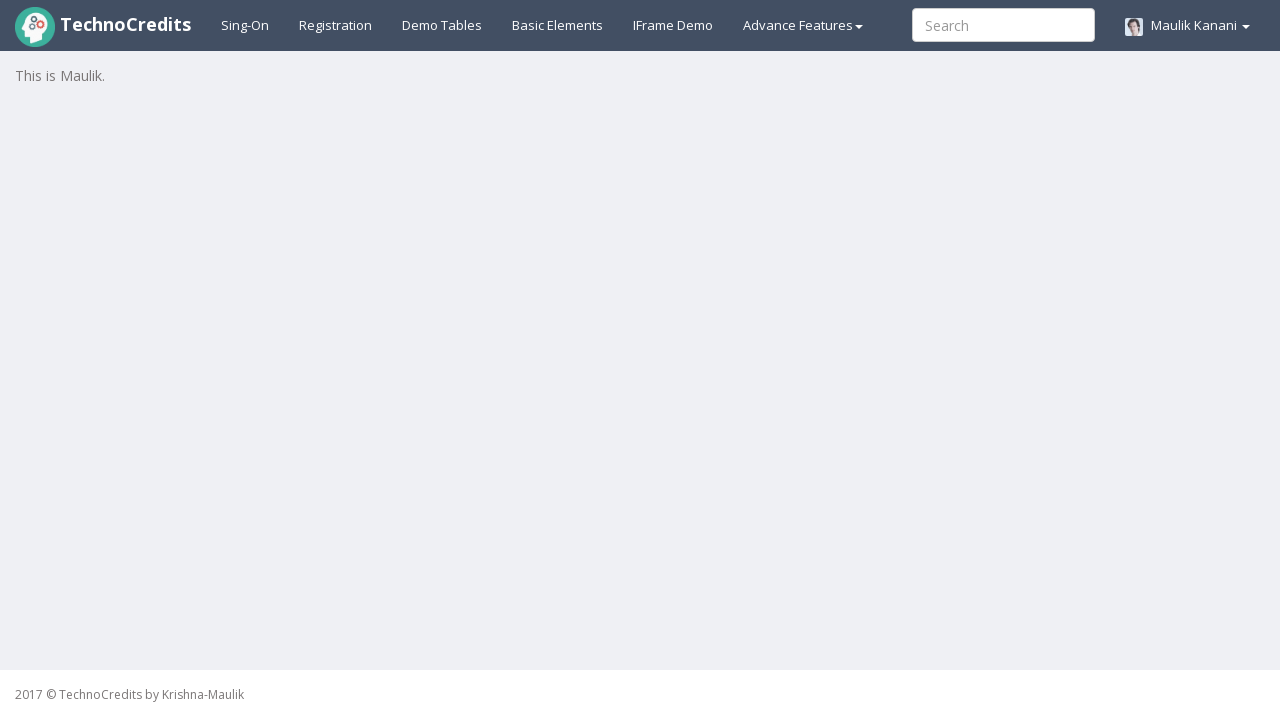

Clicked on Demo Tables link at (442, 25) on a#demotable
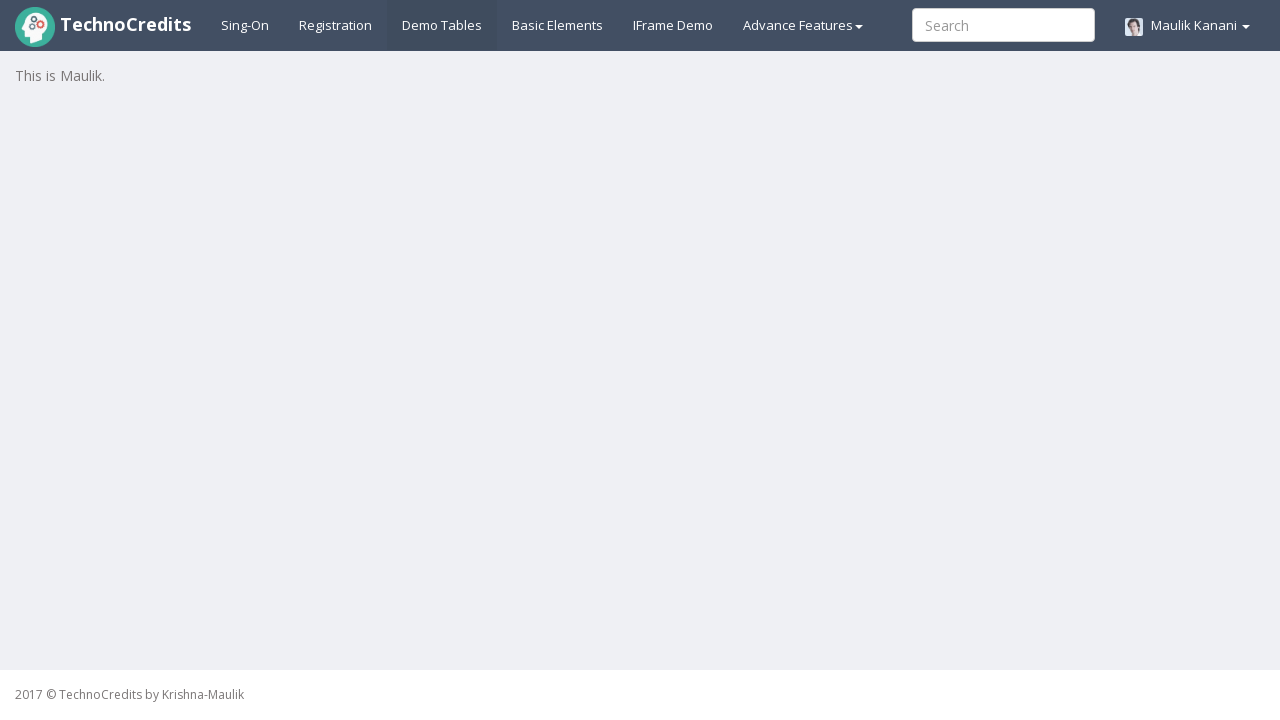

Employee Basic Information table loaded
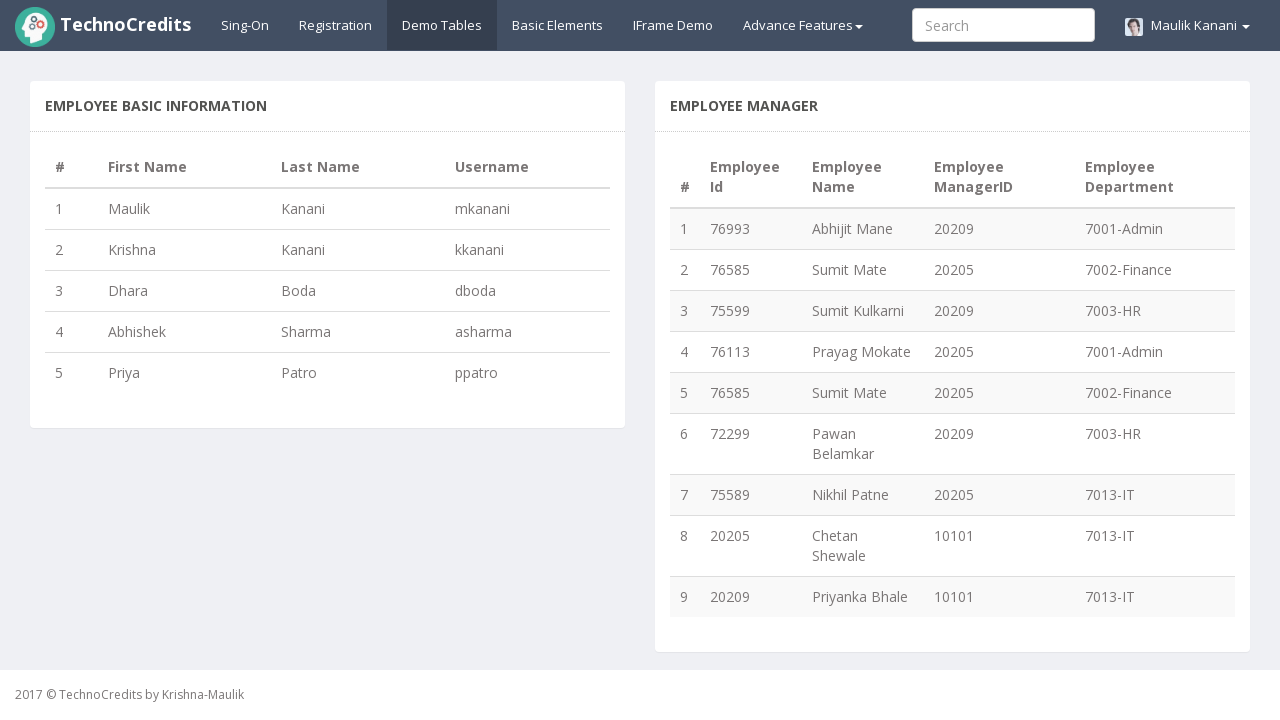

Verified last row data is accessible in the table
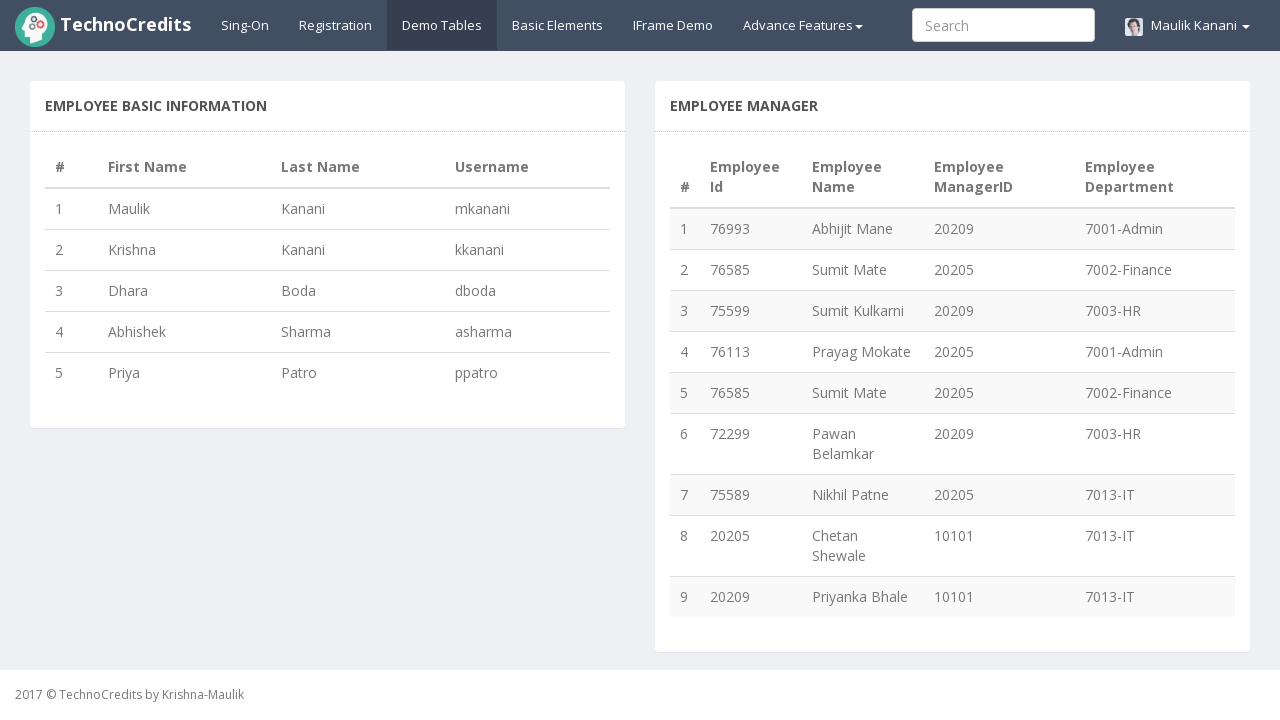

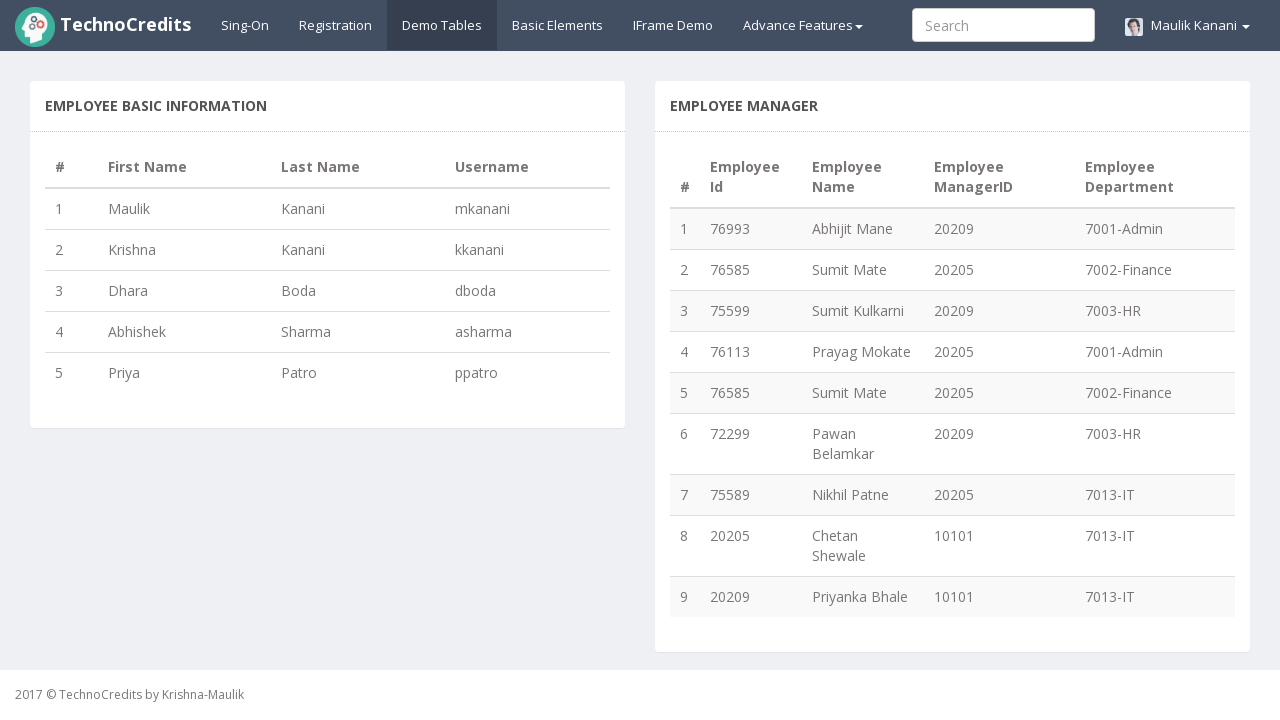